Tests drag and drop functionality by dragging an element from source to target within an iframe on jQuery UI demo page

Starting URL: https://jqueryui.com/droppable/

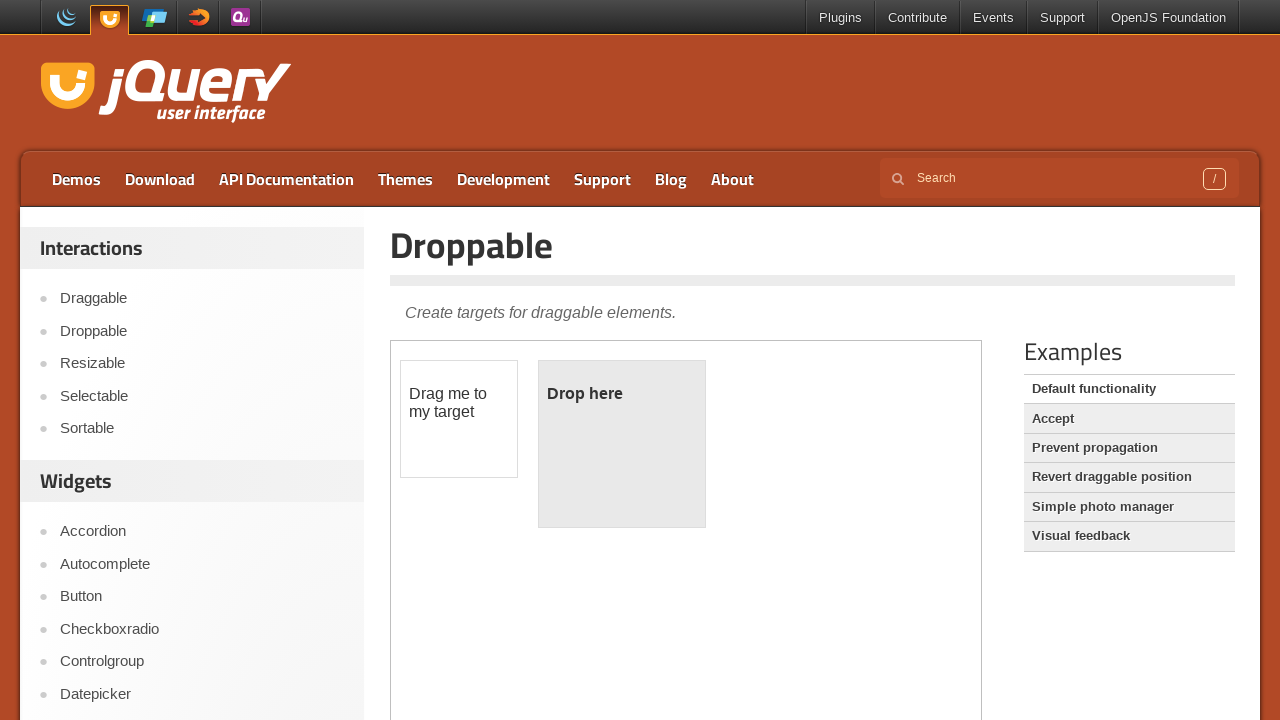

Navigated to jQuery UI droppable demo page
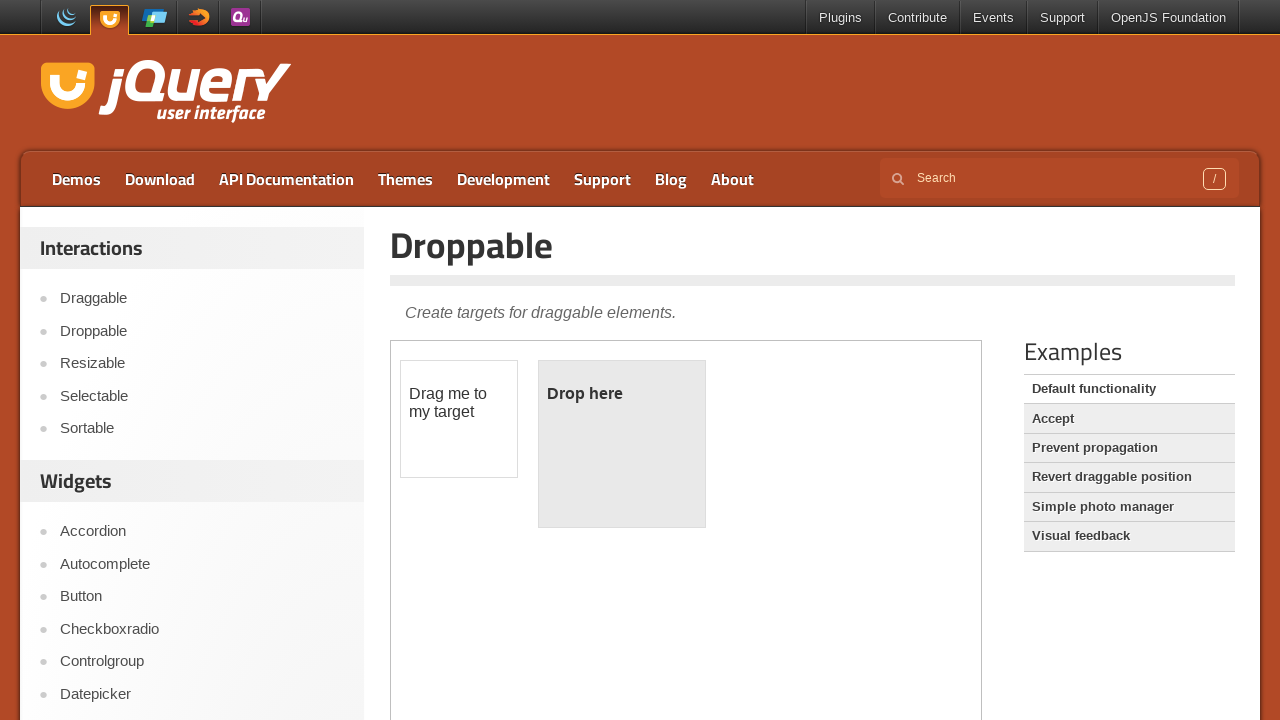

Located demo iframe
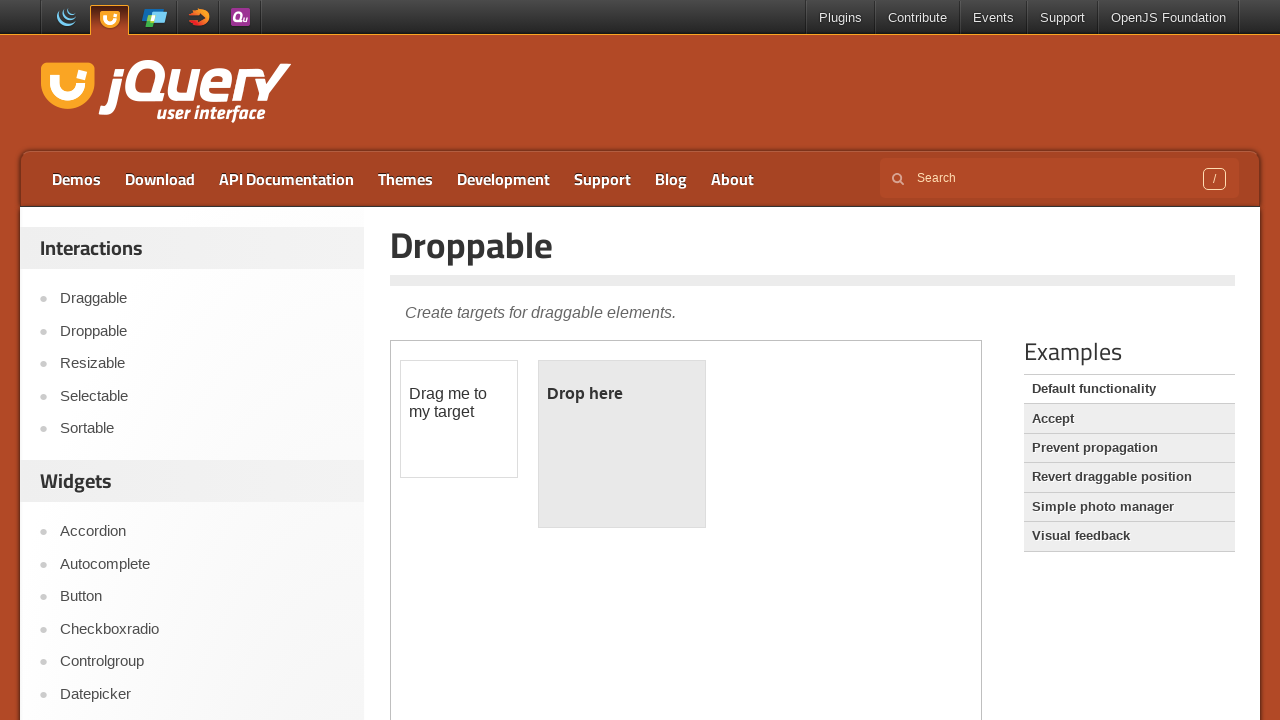

Located draggable element within iframe
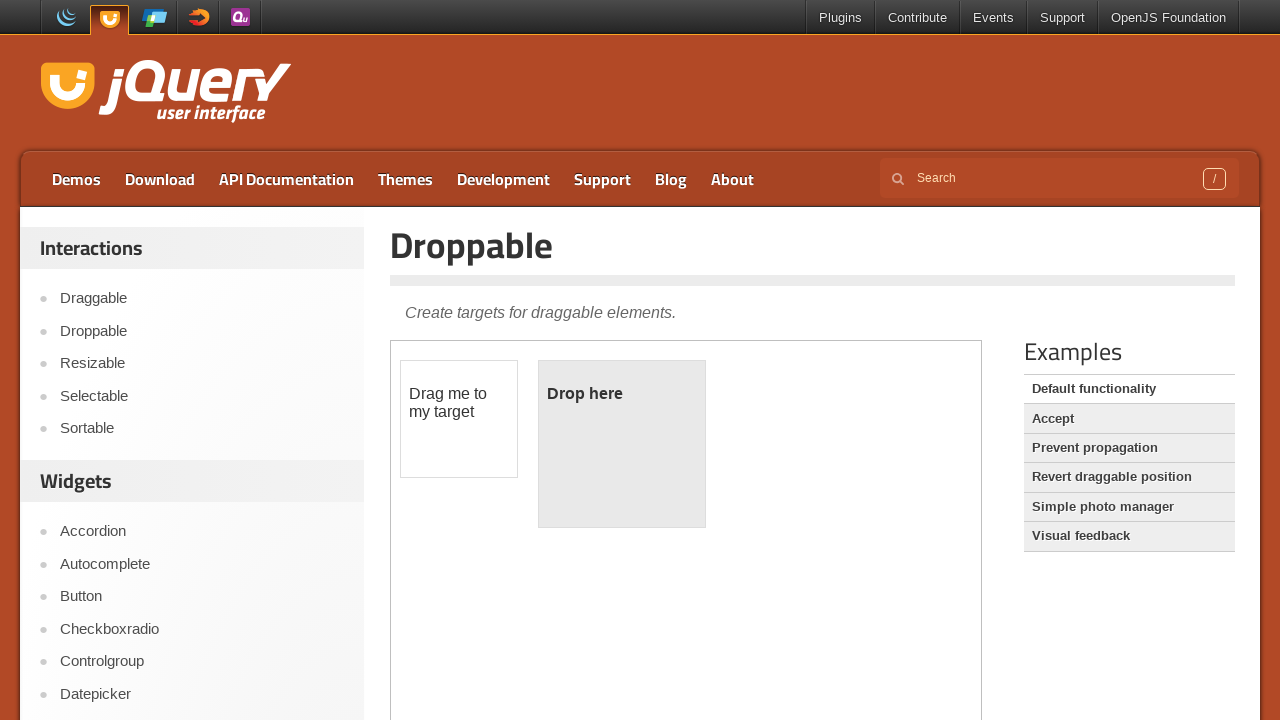

Located droppable target element within iframe
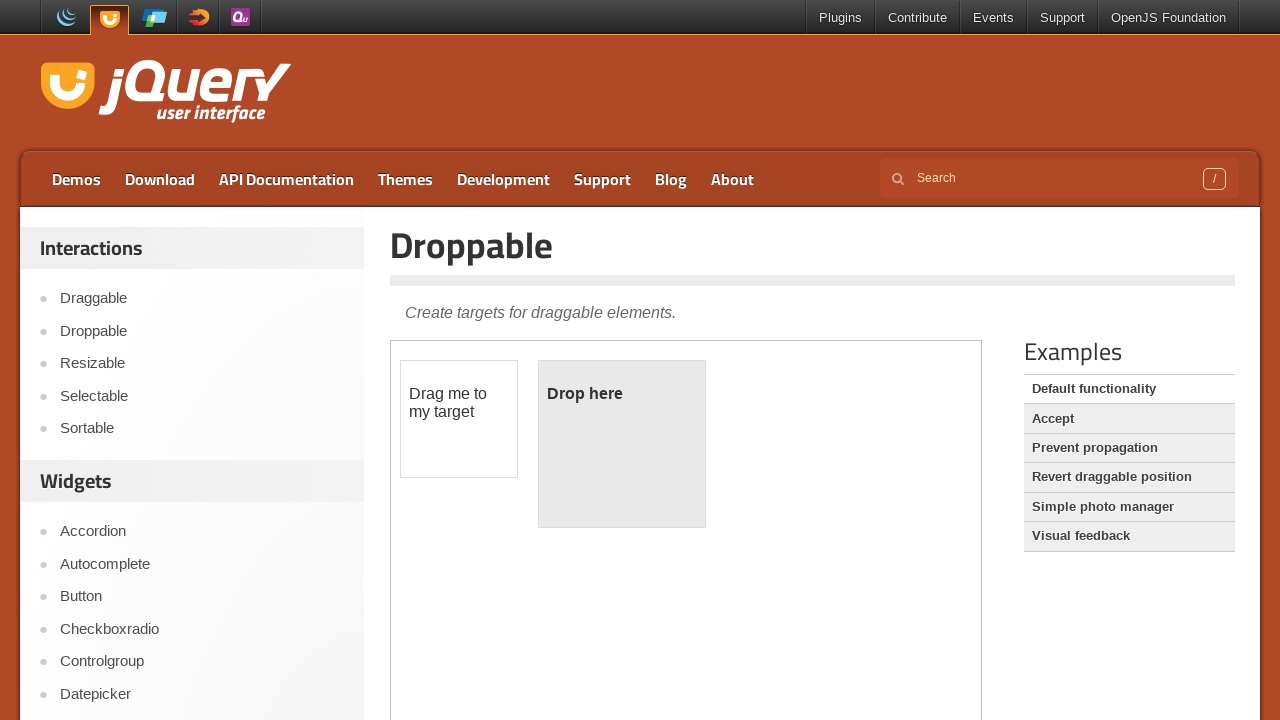

Dragged element from source to target within iframe at (622, 444)
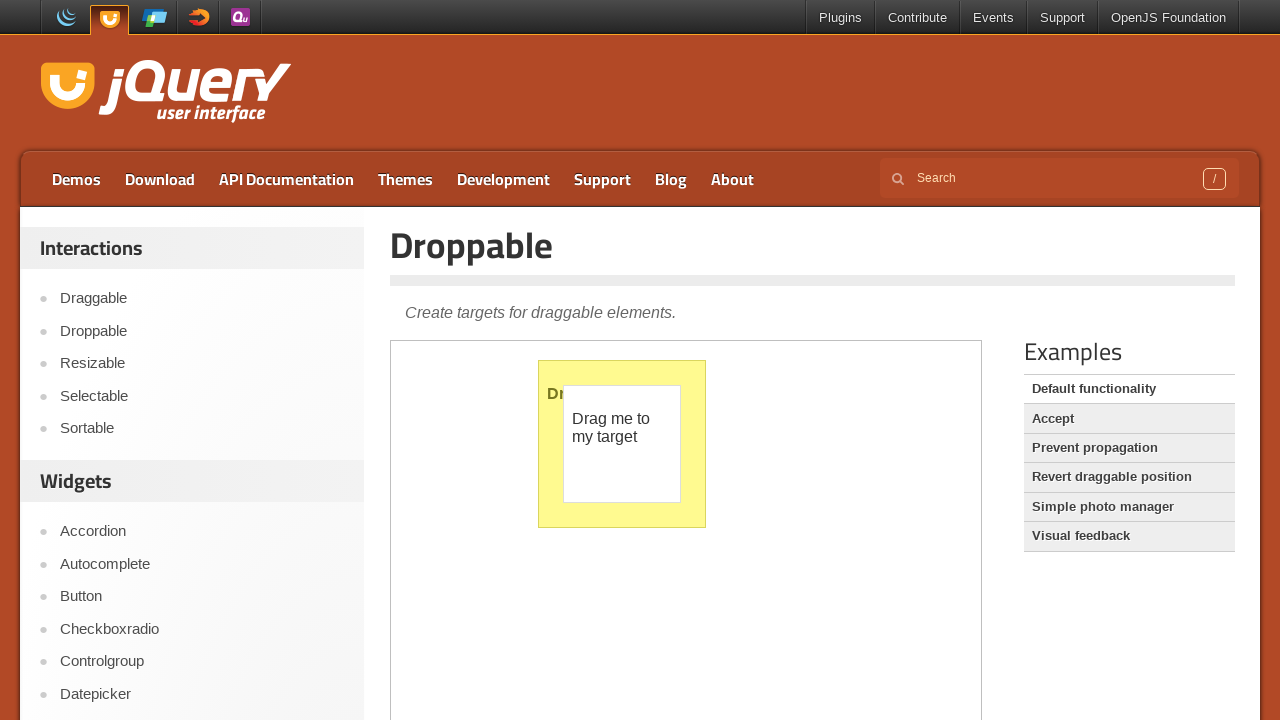

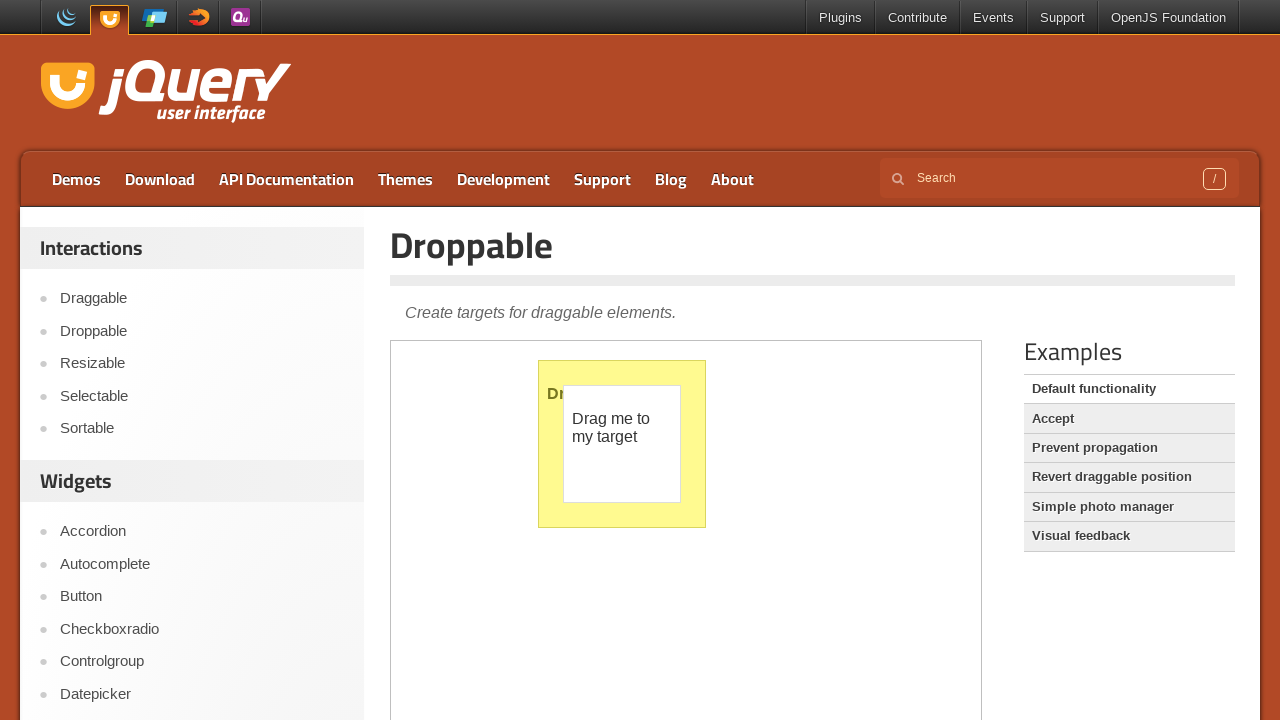